Tests JavaScript alert handling by triggering a simple alert and accepting it

Starting URL: https://the-internet.herokuapp.com/javascript_alerts

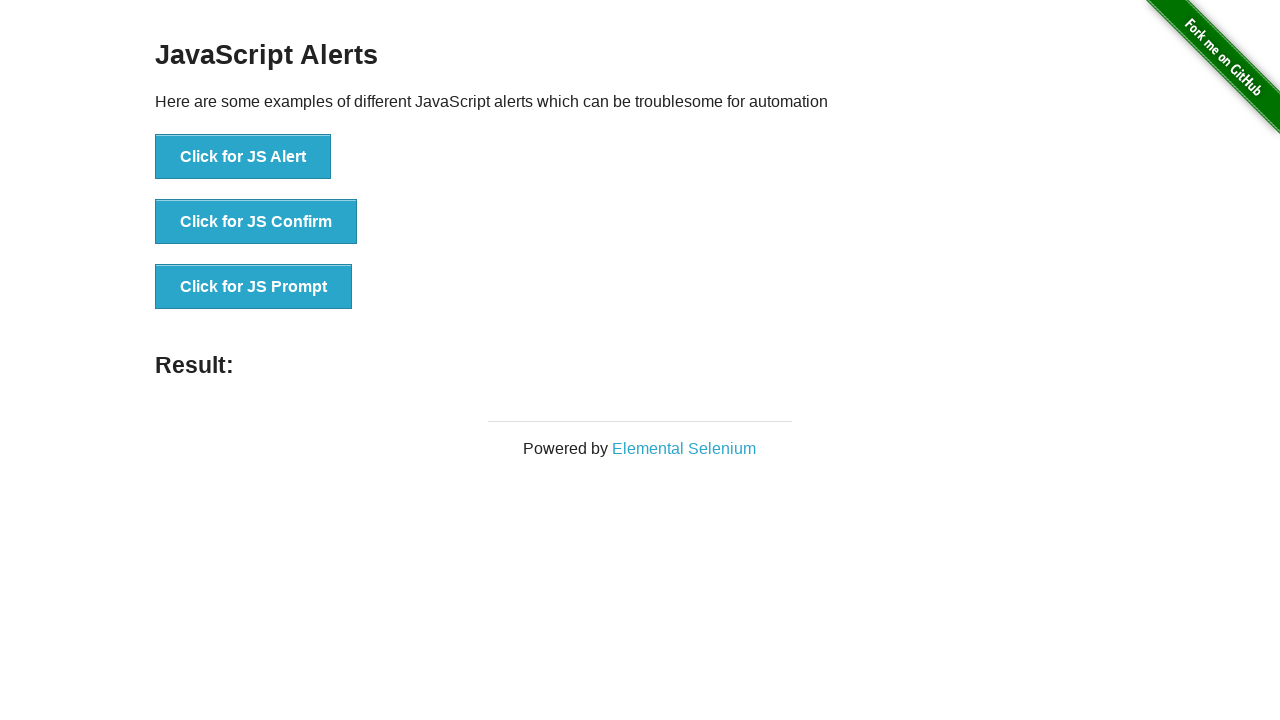

Clicked button to trigger JavaScript alert at (243, 157) on text='Click for JS Alert'
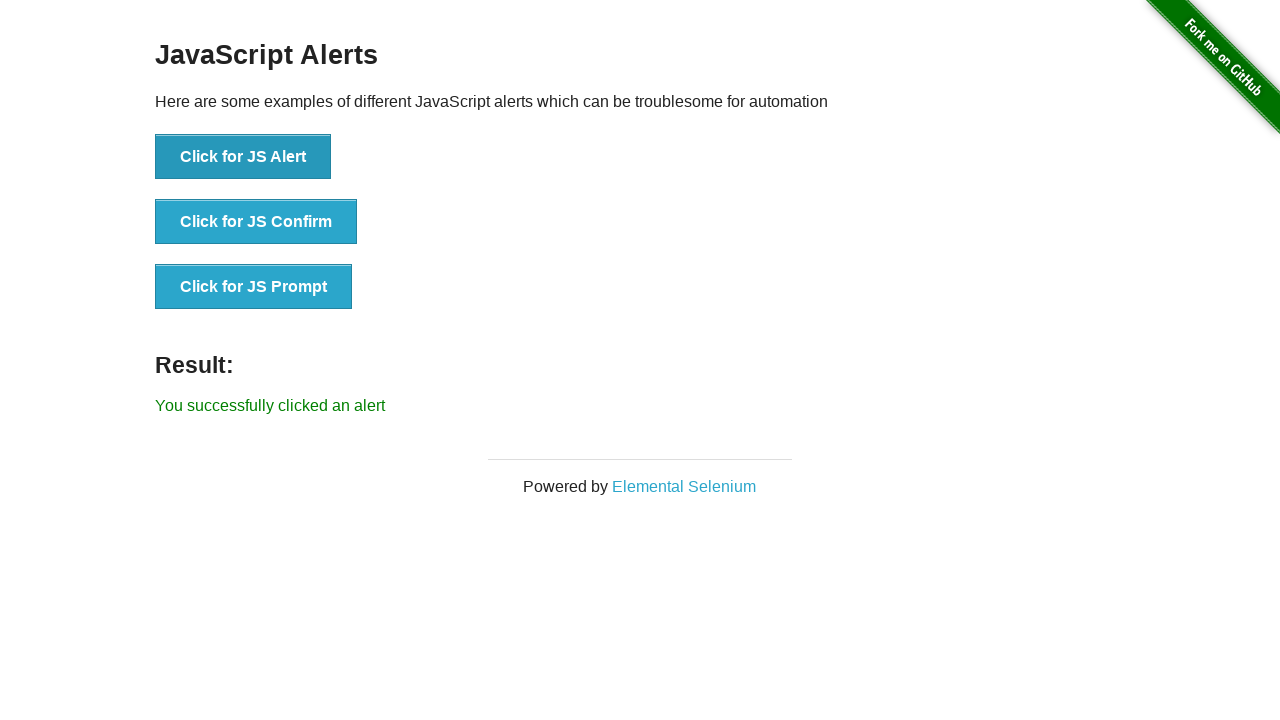

Set up dialog handler to accept alert
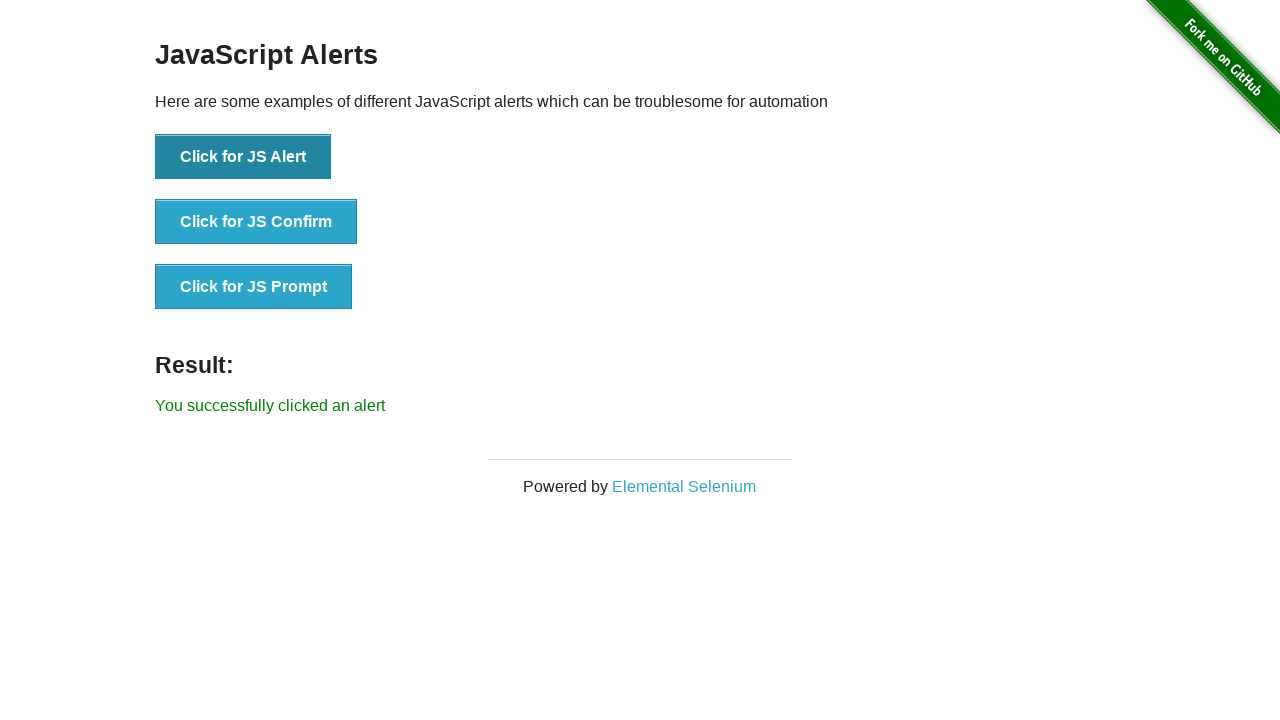

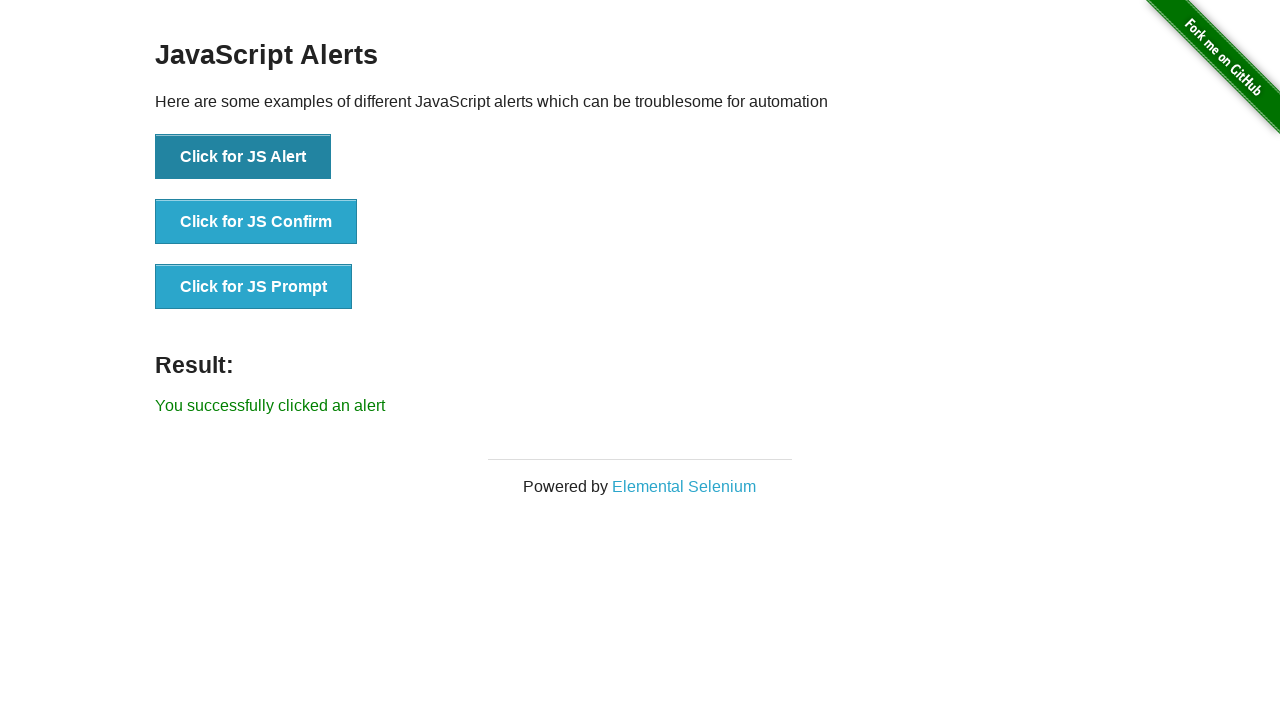